Tests radio button selection on a Google Form by selecting the "Cần Thơ" option and verifying its selection state

Starting URL: https://docs.google.com/forms/d/e/1FAIpQLSfiypnd69zhuDkjKgqvpID9kwO29UCzeCVrGGtbNPZXQok0jA/viewform

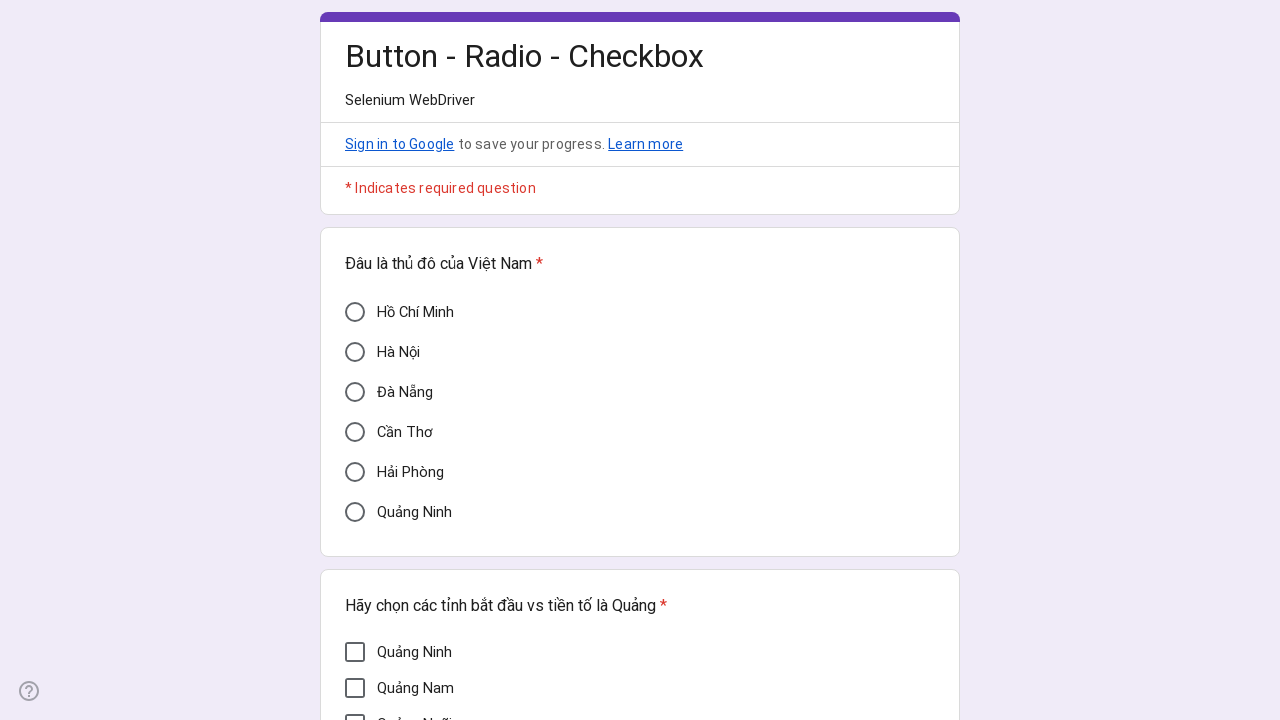

Waited for 'Cần Thơ' radio button to be visible on the form
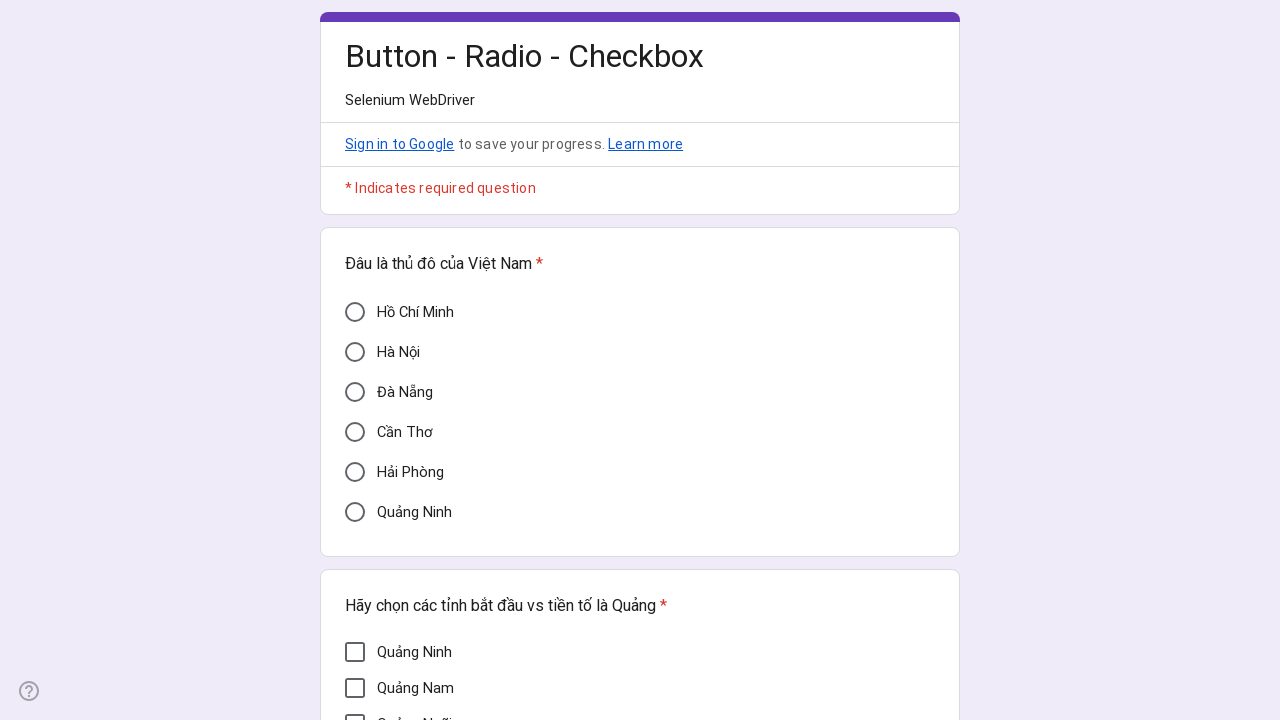

Verified 'Cần Thơ' radio button is not selected initially
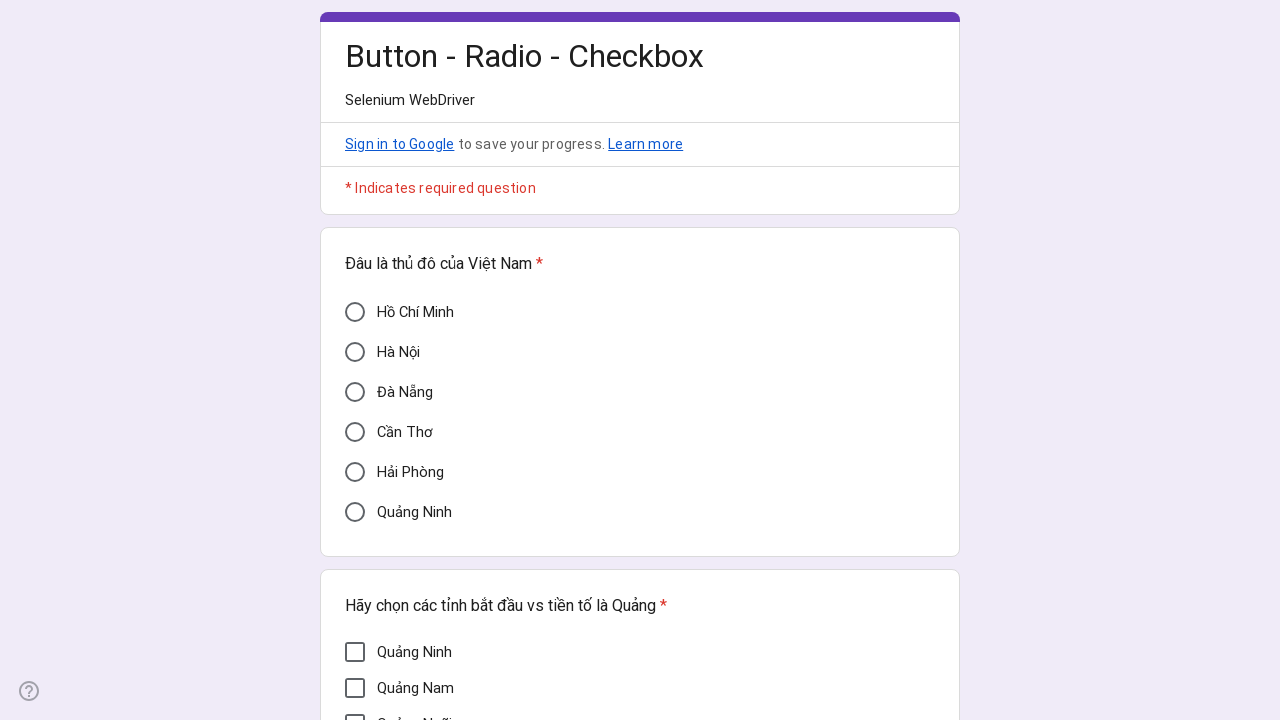

Clicked on 'Cần Thơ' radio button using JavaScript
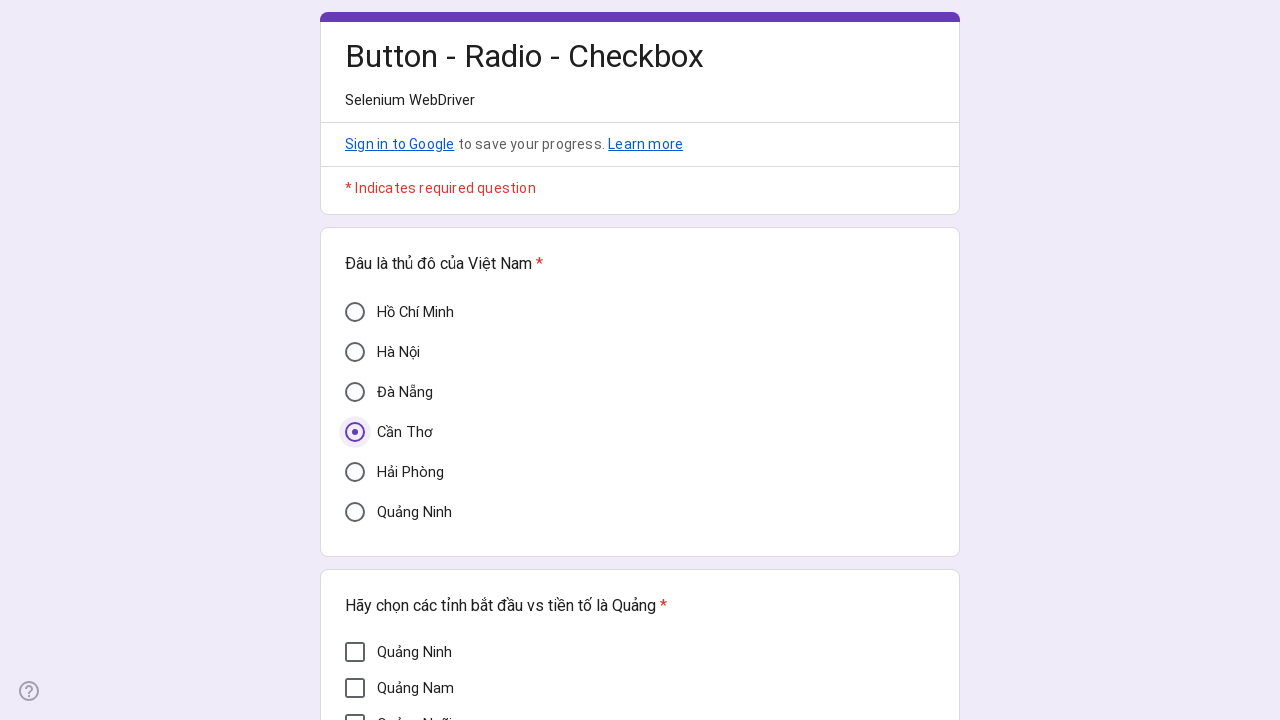

Verified 'Cần Thơ' radio button is now selected (aria-checked='true')
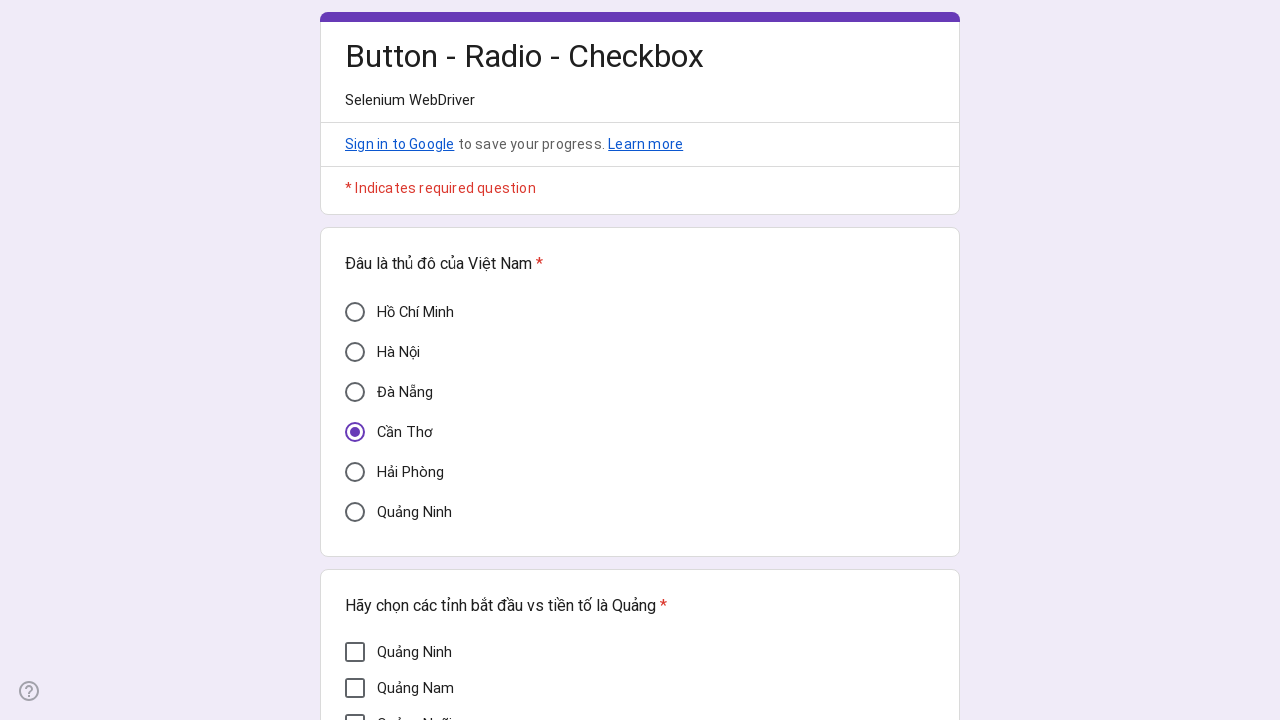

Confirmed 'Cần Thơ' aria-checked attribute equals 'true'
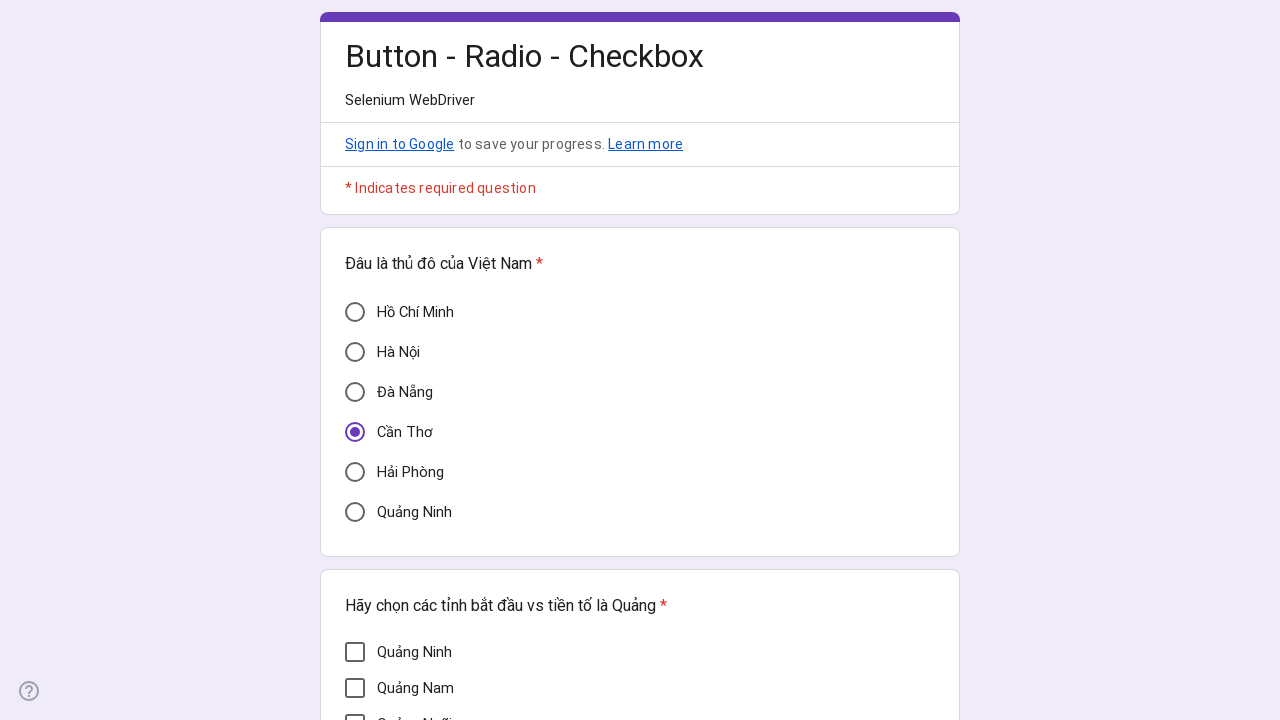

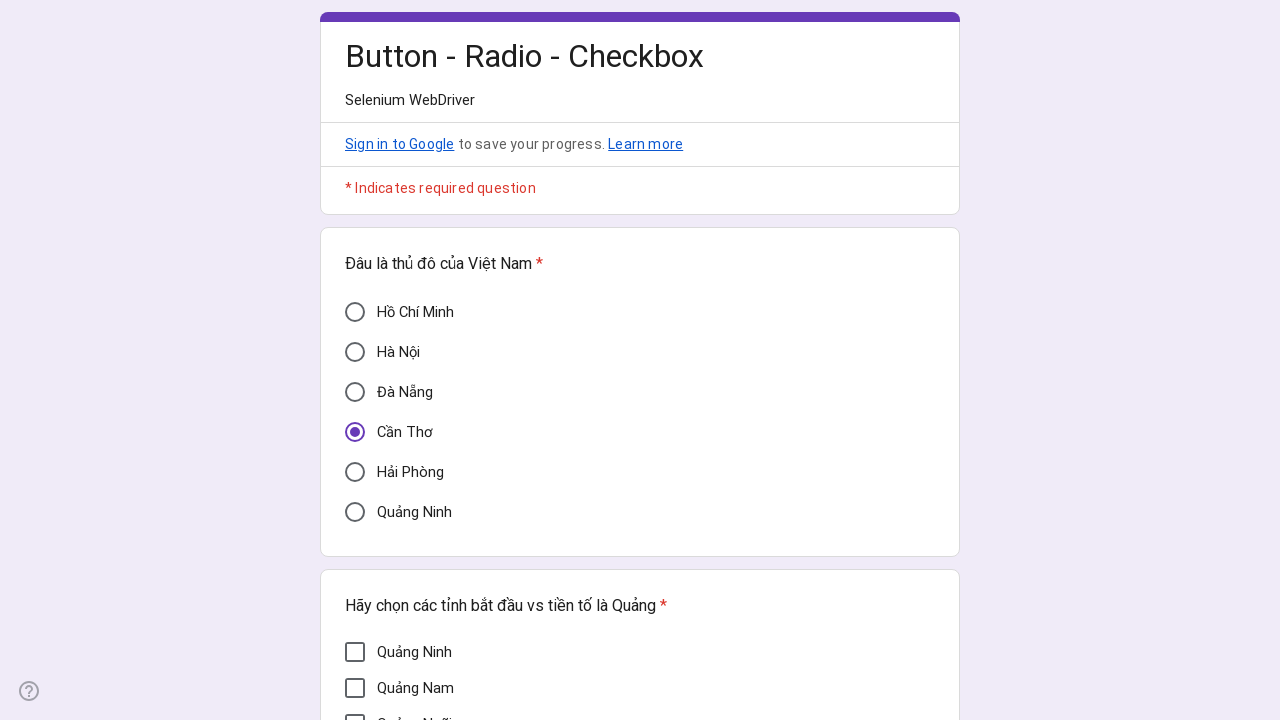